Navigates to the OrangeHRM demo login page and verifies it loads successfully.

Starting URL: https://opensource-demo.orangehrmlive.com/web/index.php/auth/login

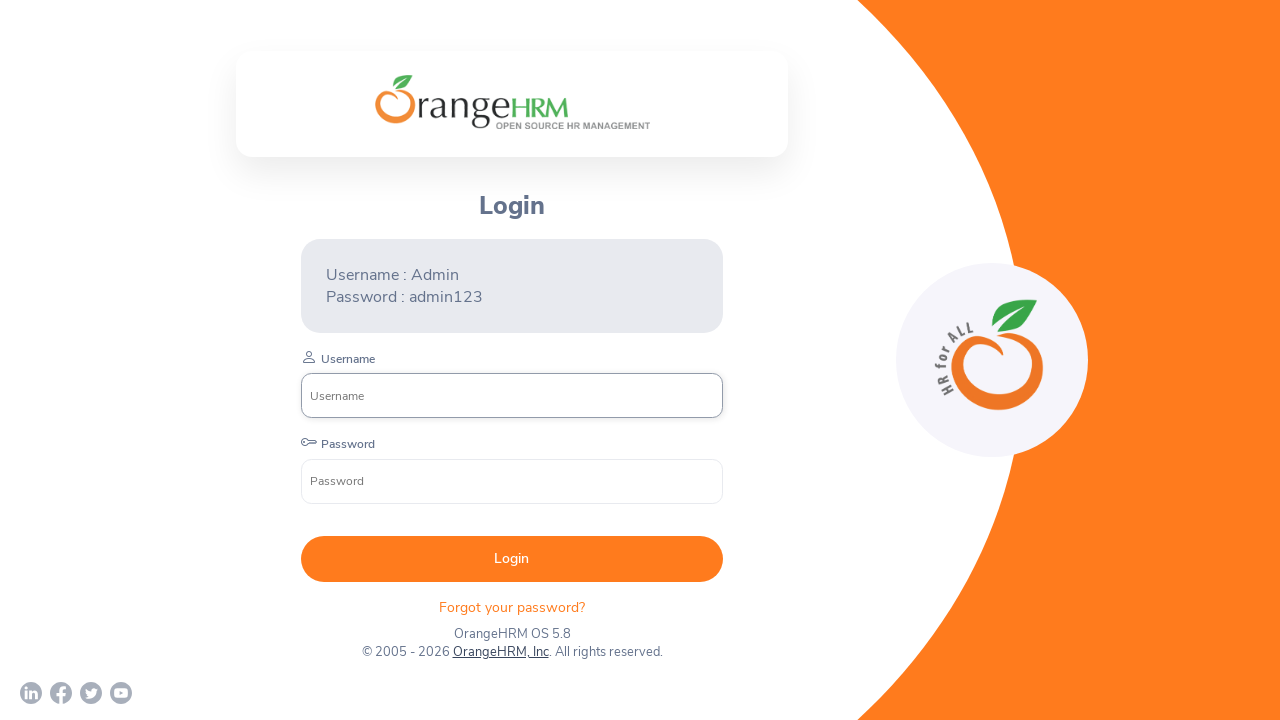

Navigated to OrangeHRM demo login page
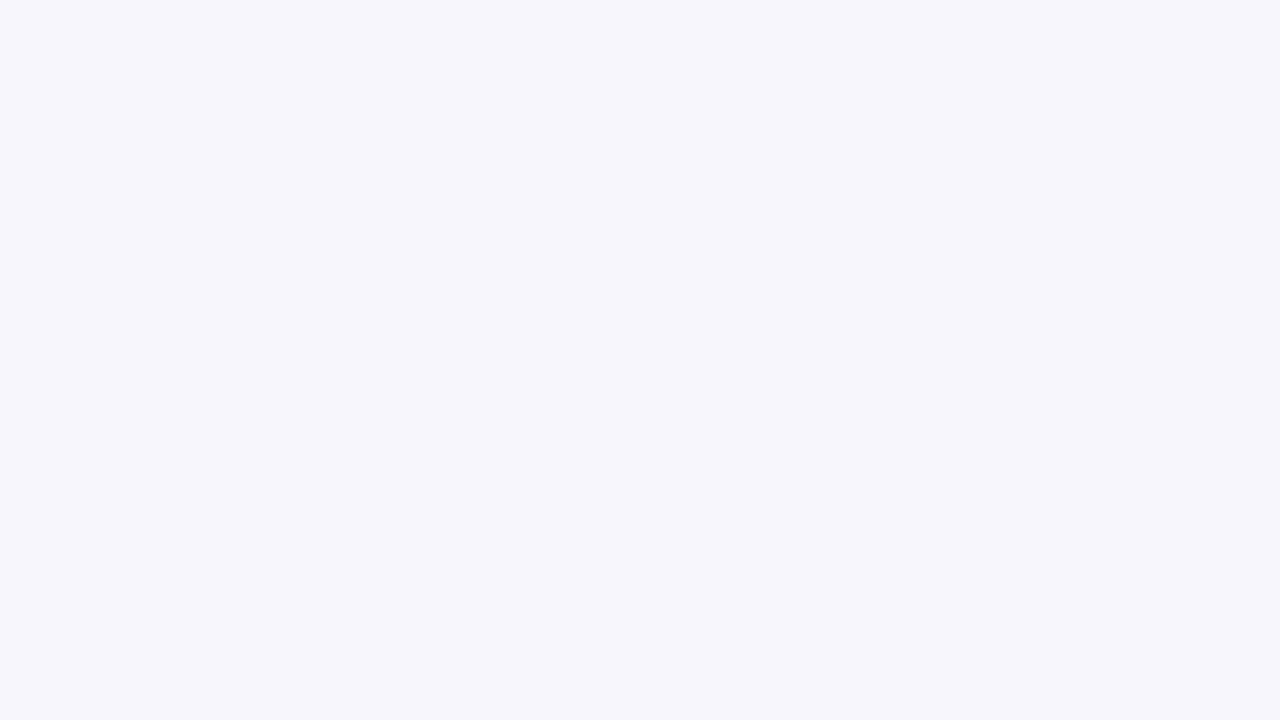

Login page DOM content fully loaded
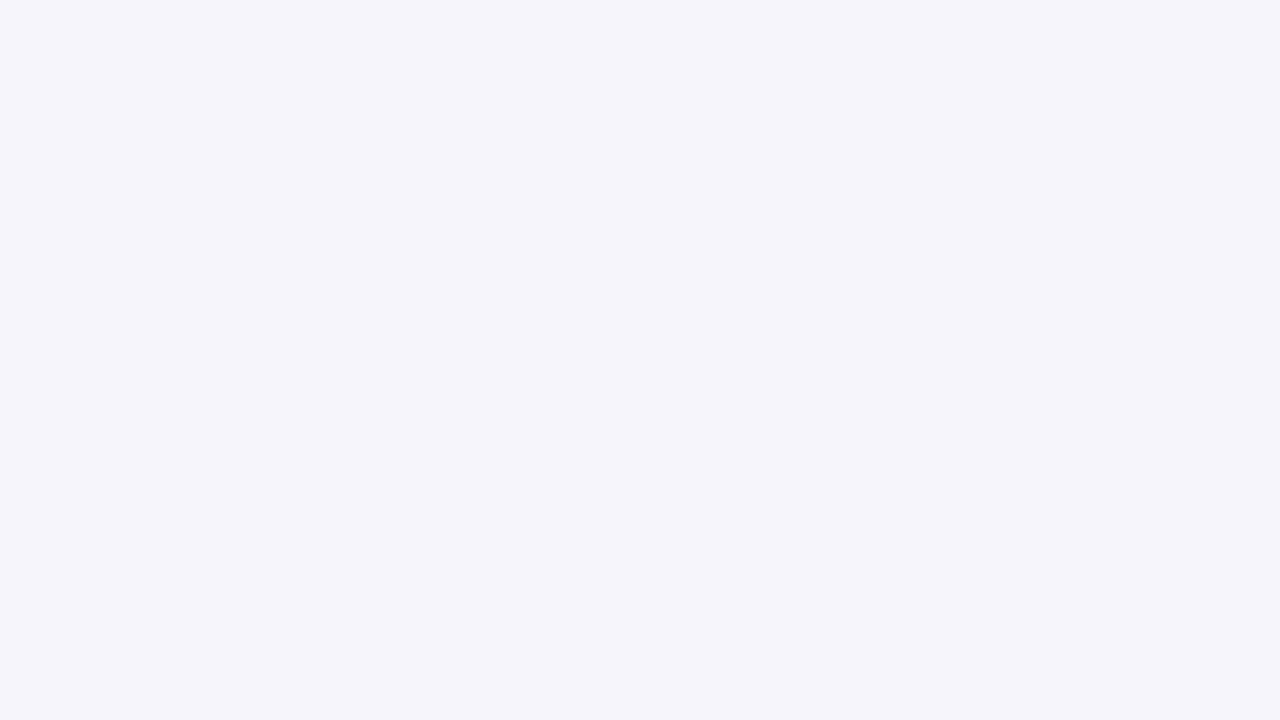

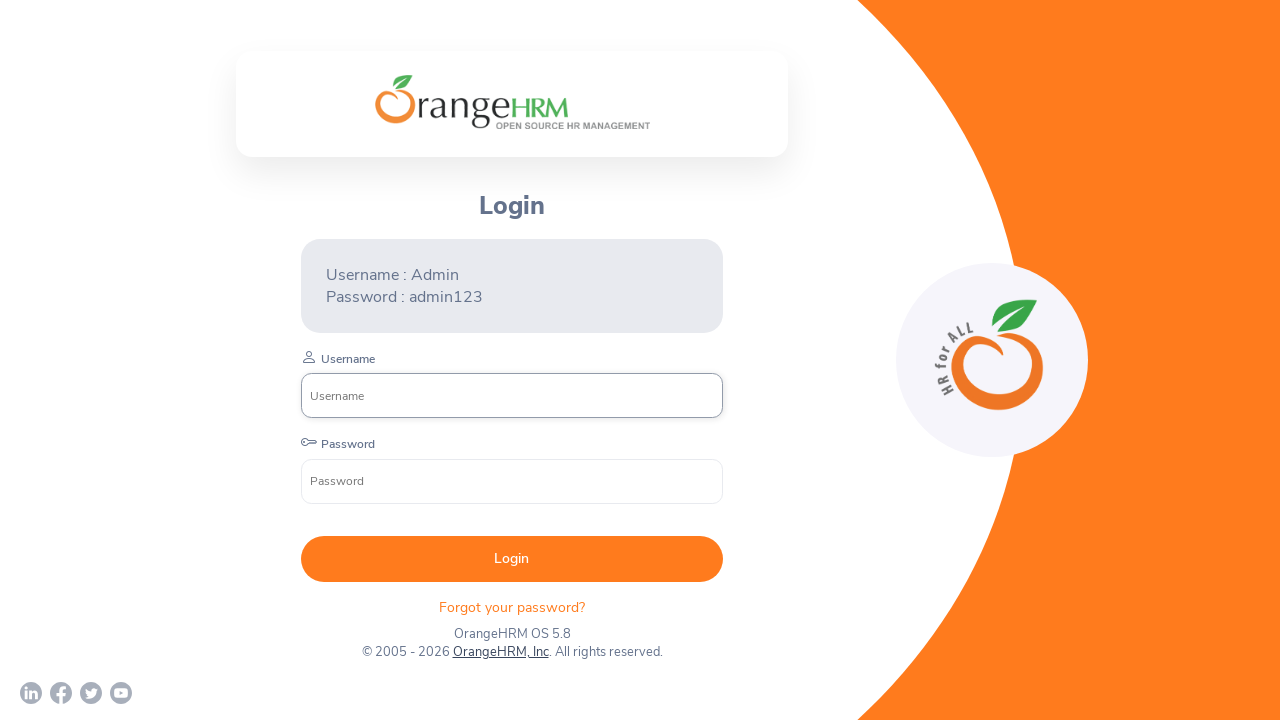